Tests browser alert handling by triggering different types of JavaScript alerts (simple alert, confirm dialog, and prompt) and interacting with them using accept and dismiss actions.

Starting URL: https://demoqa.com/alerts

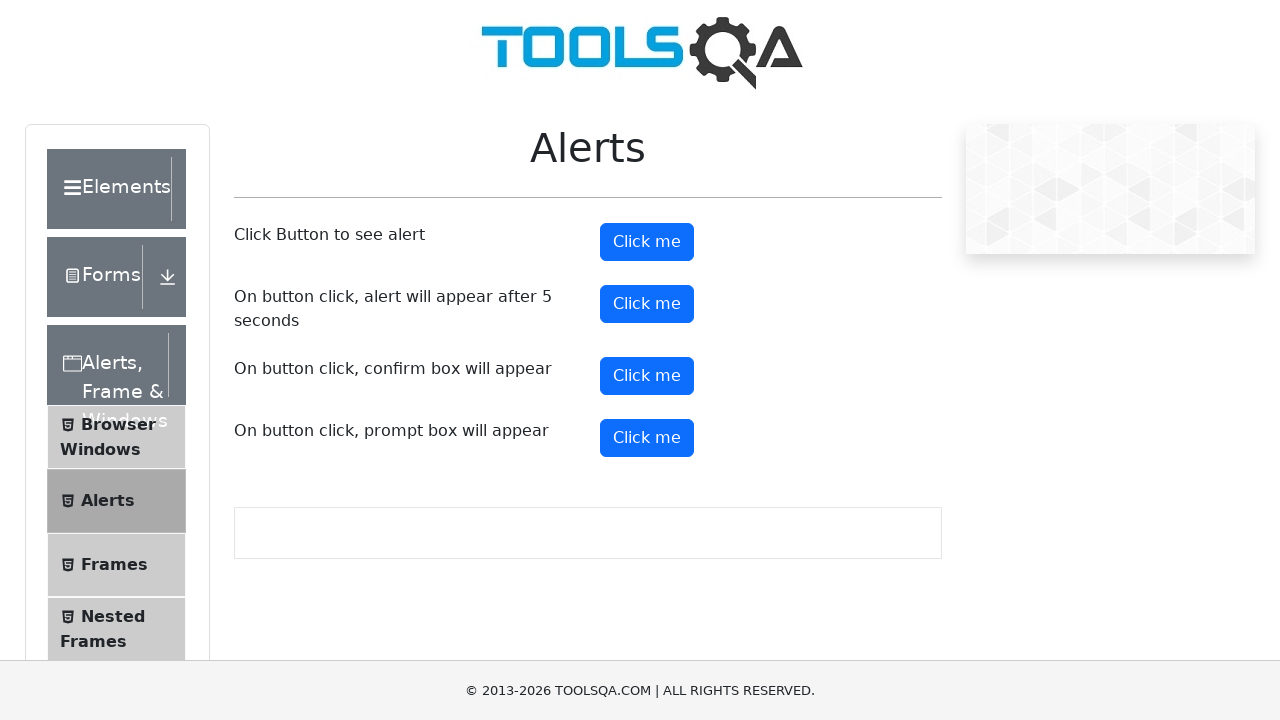

Clicked the simple alert button at (647, 242) on #alertButton
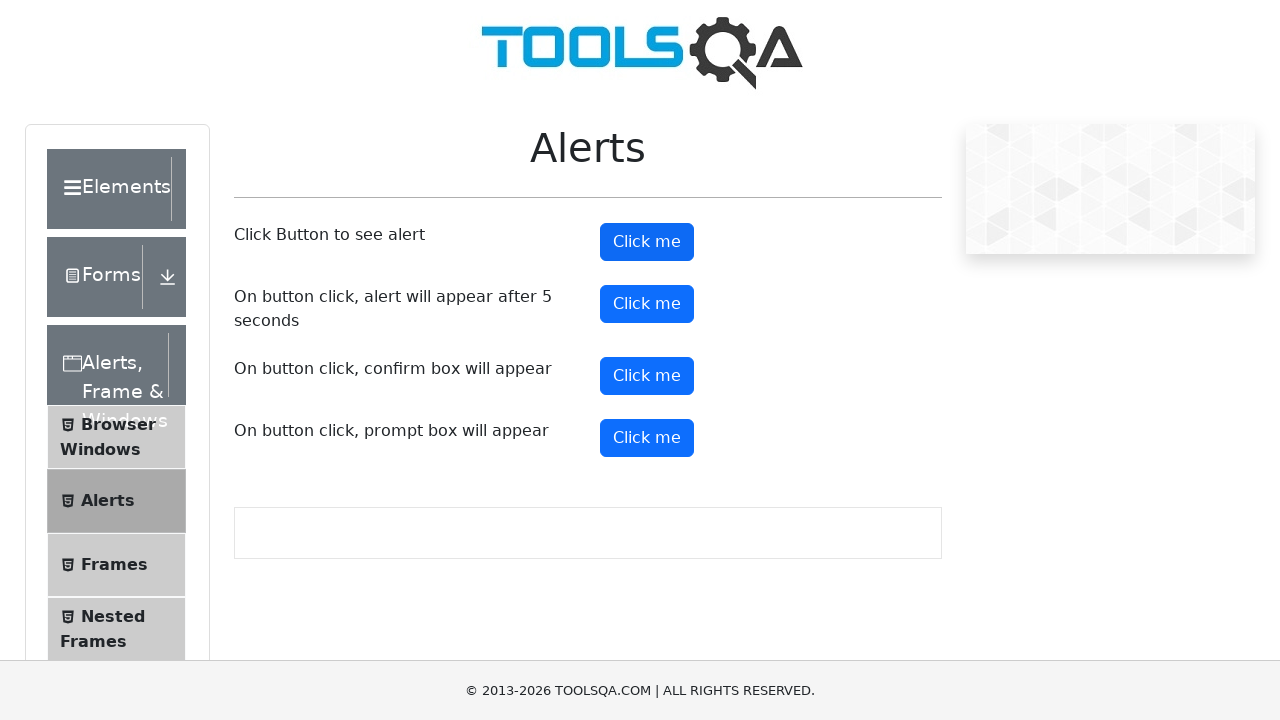

Set up dialog handler to accept alerts
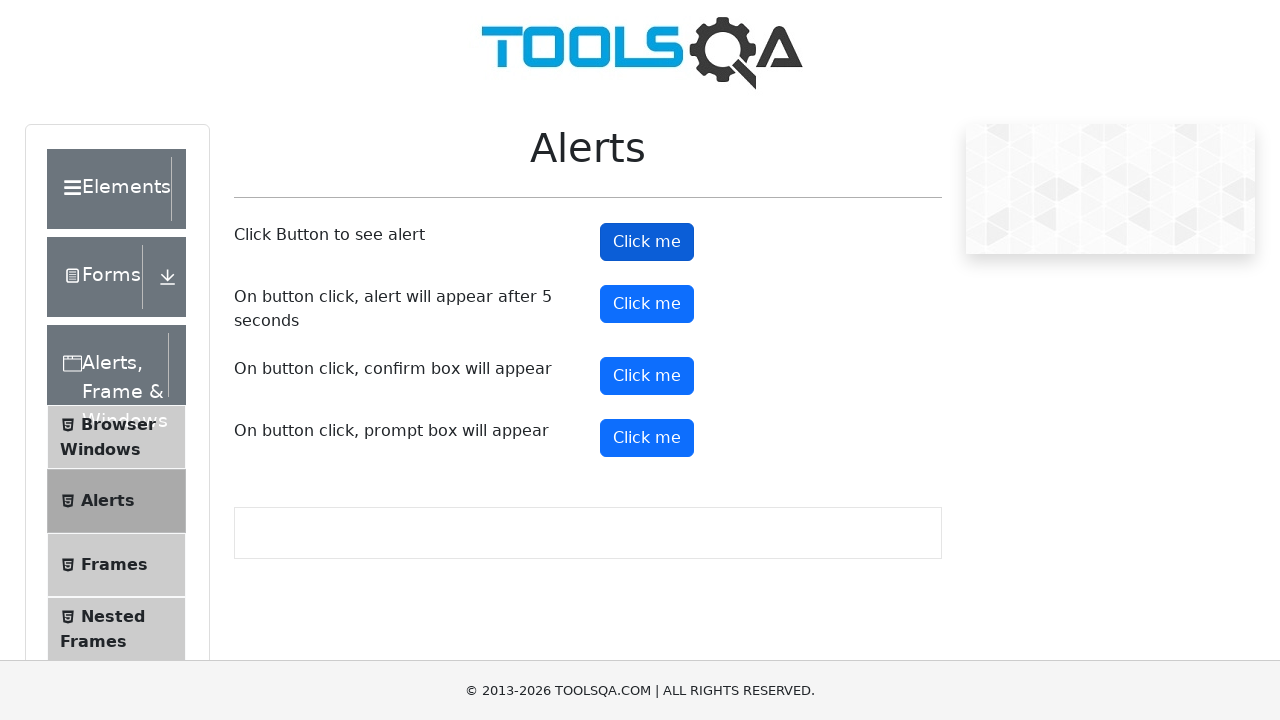

Waited for alert to be handled
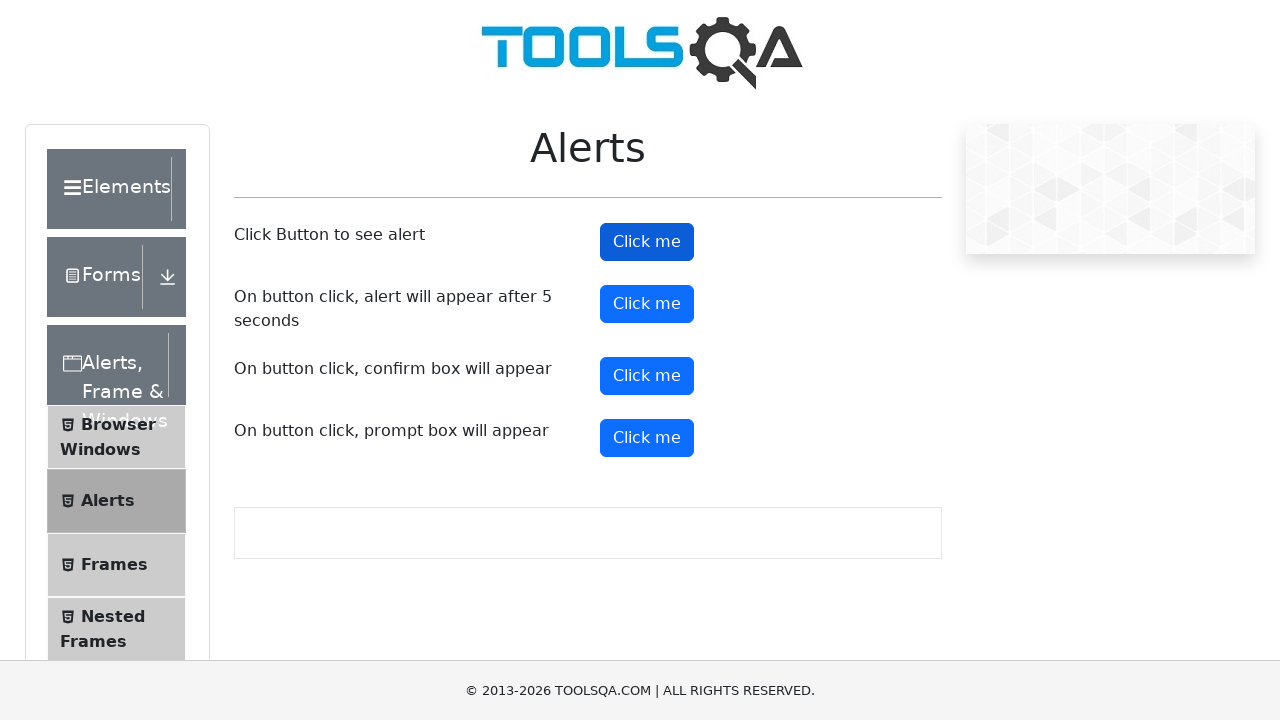

Clicked the confirm dialog button at (647, 376) on #confirmButton
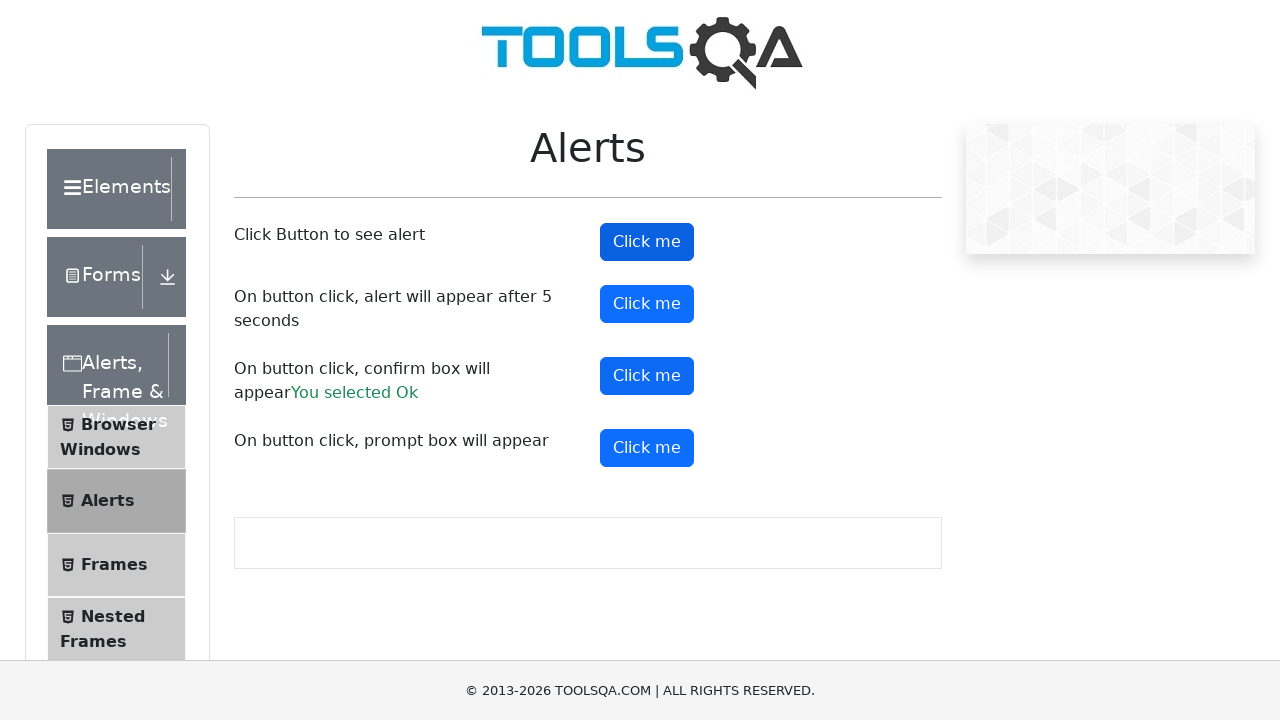

Set up dialog handler to dismiss confirm dialogs
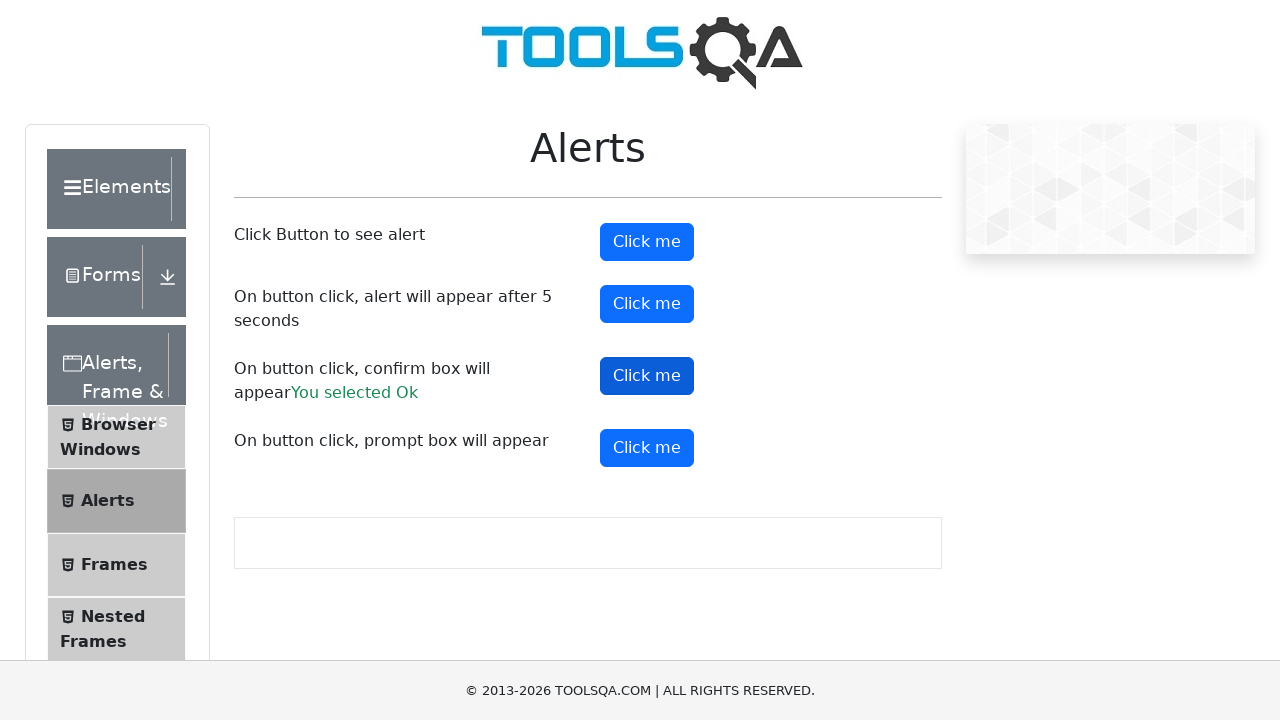

Waited for confirm dialog to be dismissed
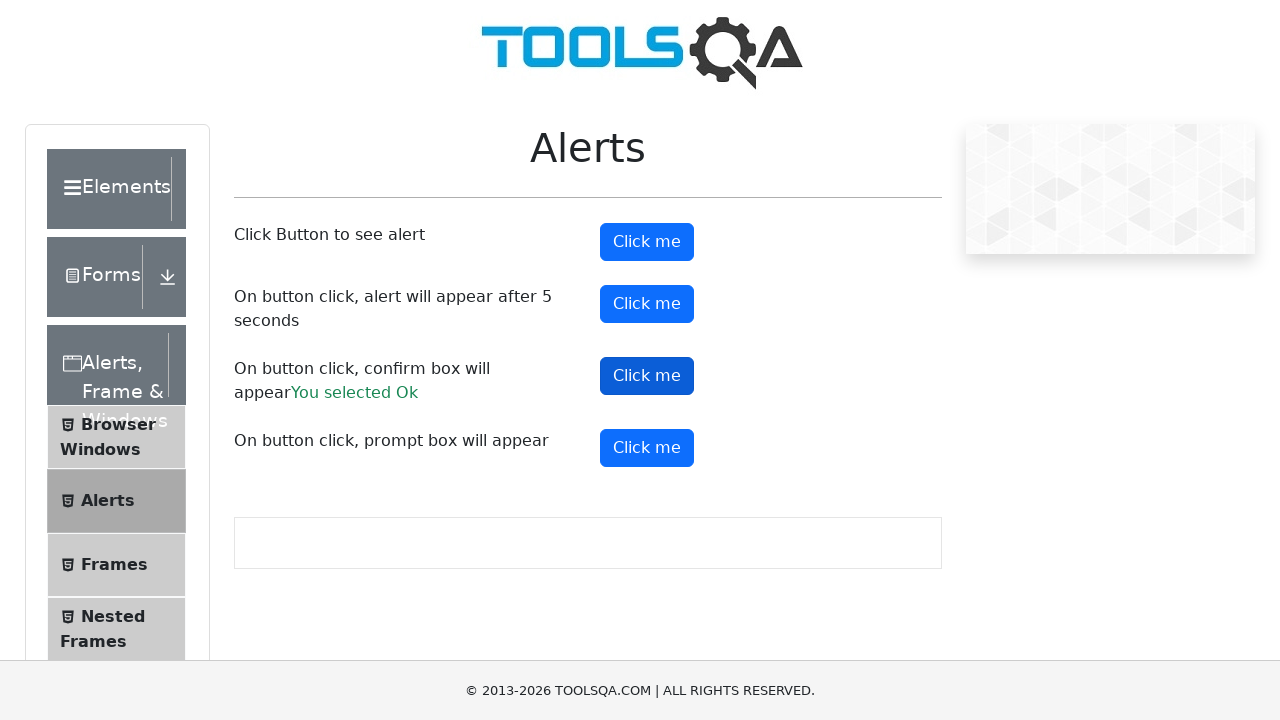

Clicked the prompt dialog button at (647, 448) on #promtButton
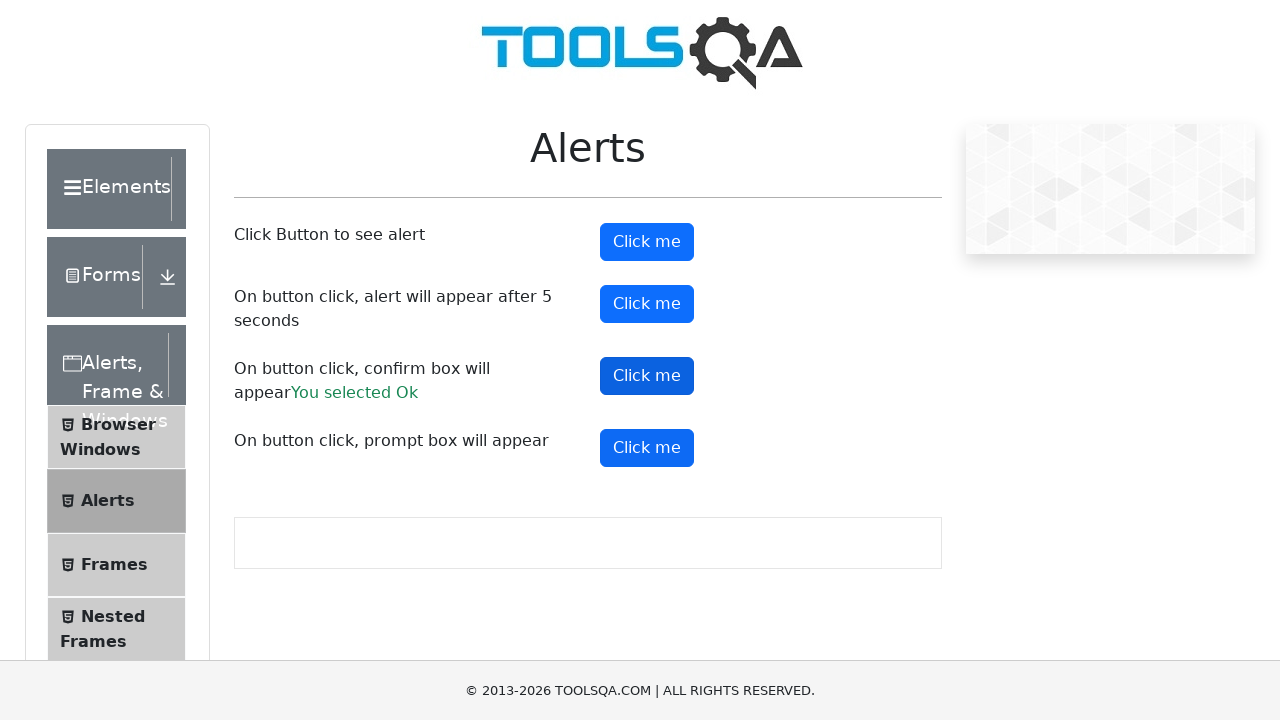

Set up dialog handler to dismiss prompt dialogs
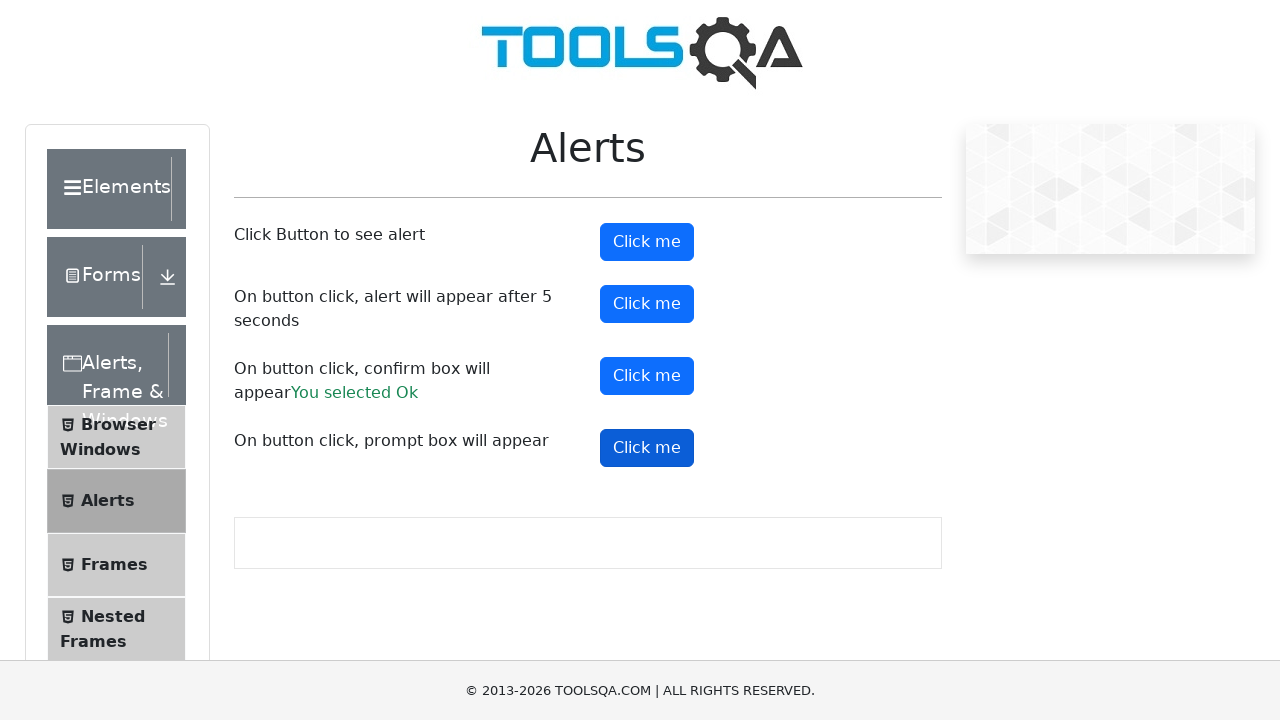

Waited for prompt dialog to be dismissed
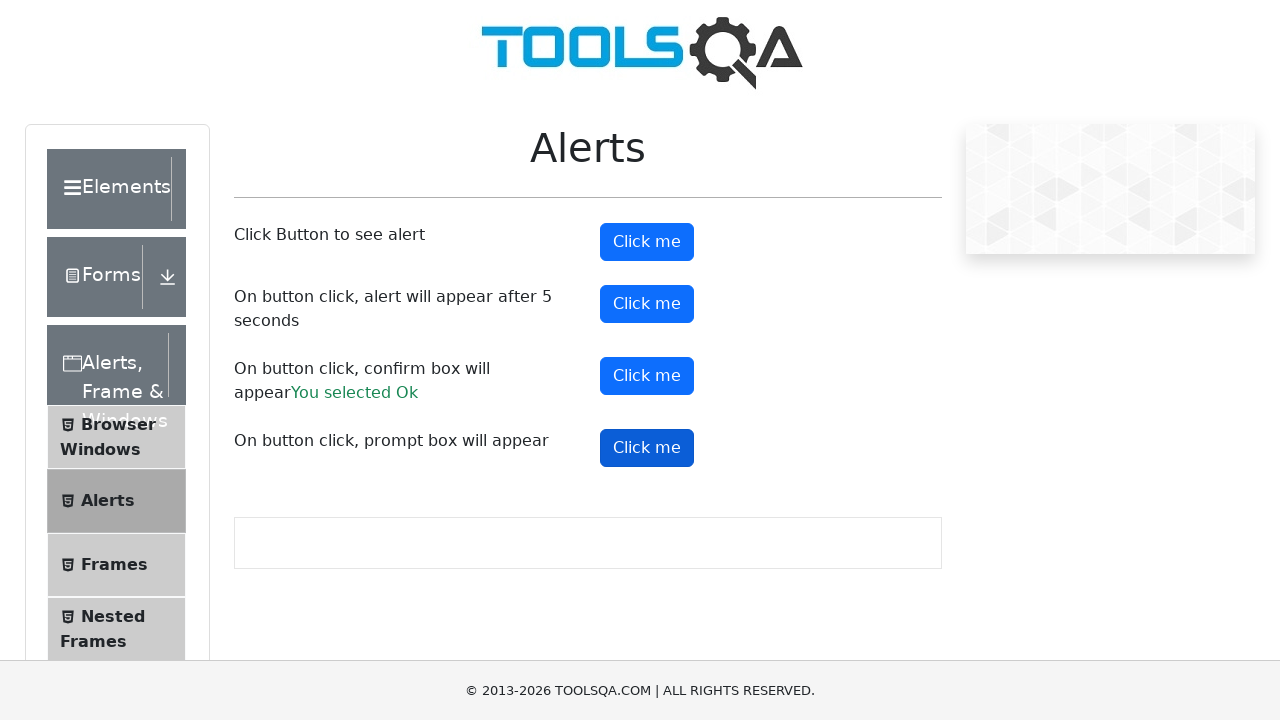

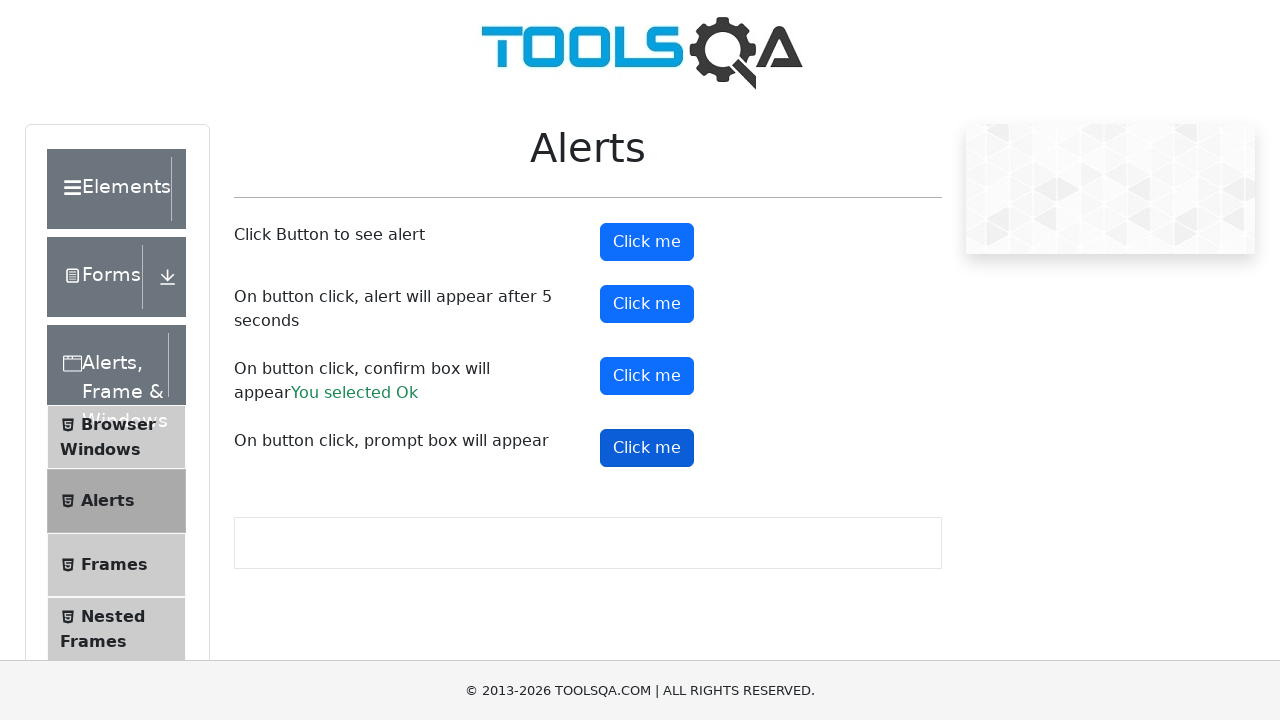